Tests that the Clear completed button displays correctly after marking an item complete

Starting URL: https://demo.playwright.dev/todomvc

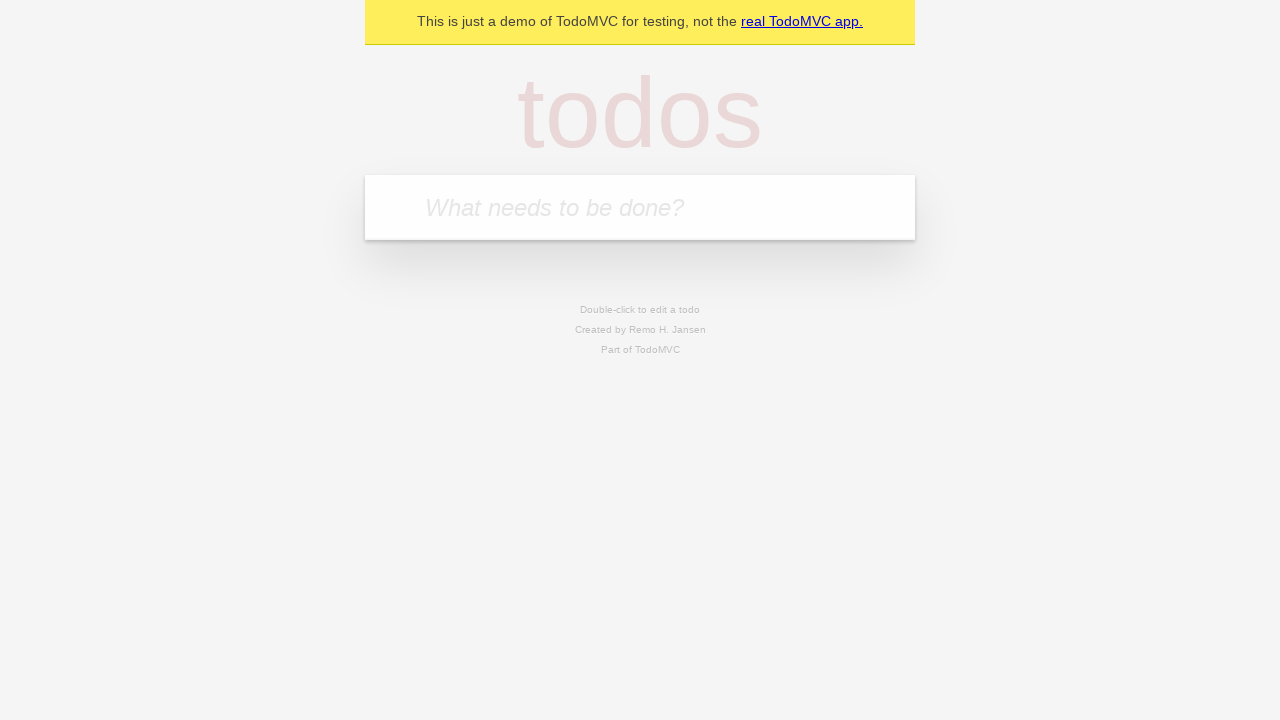

Filled todo input with 'buy some cheese' on internal:attr=[placeholder="What needs to be done?"i]
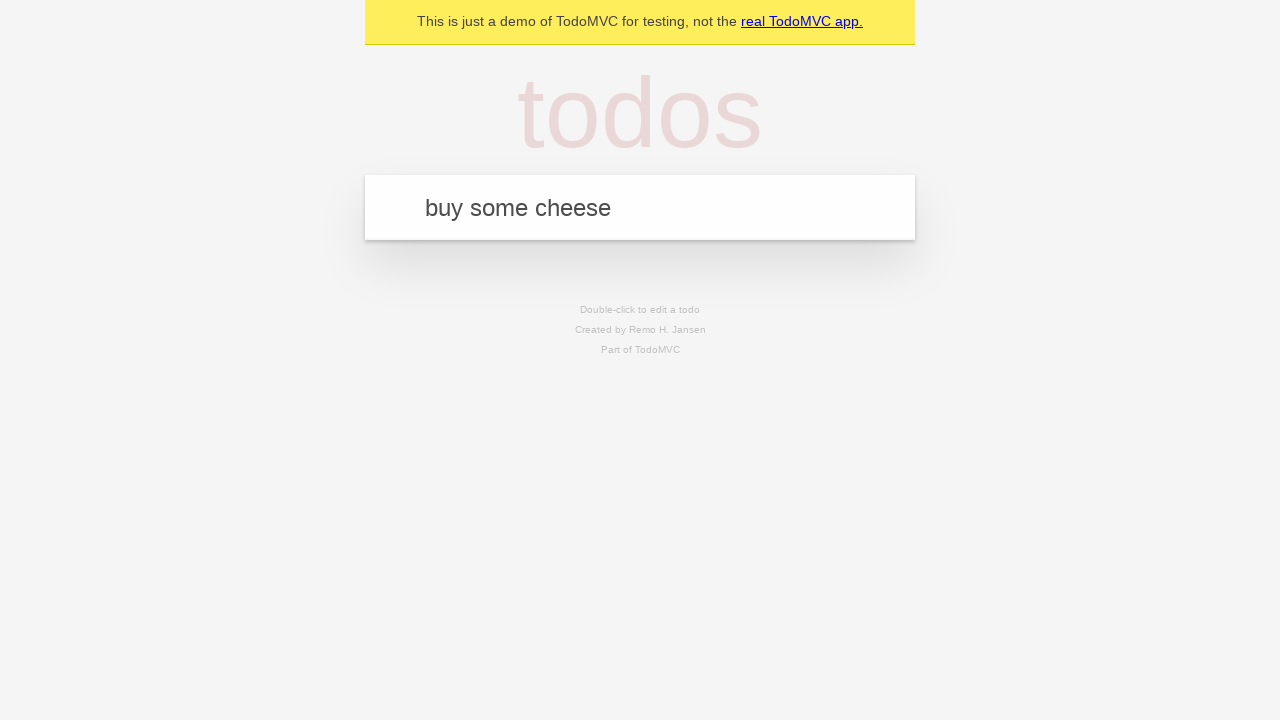

Pressed Enter to create first todo item on internal:attr=[placeholder="What needs to be done?"i]
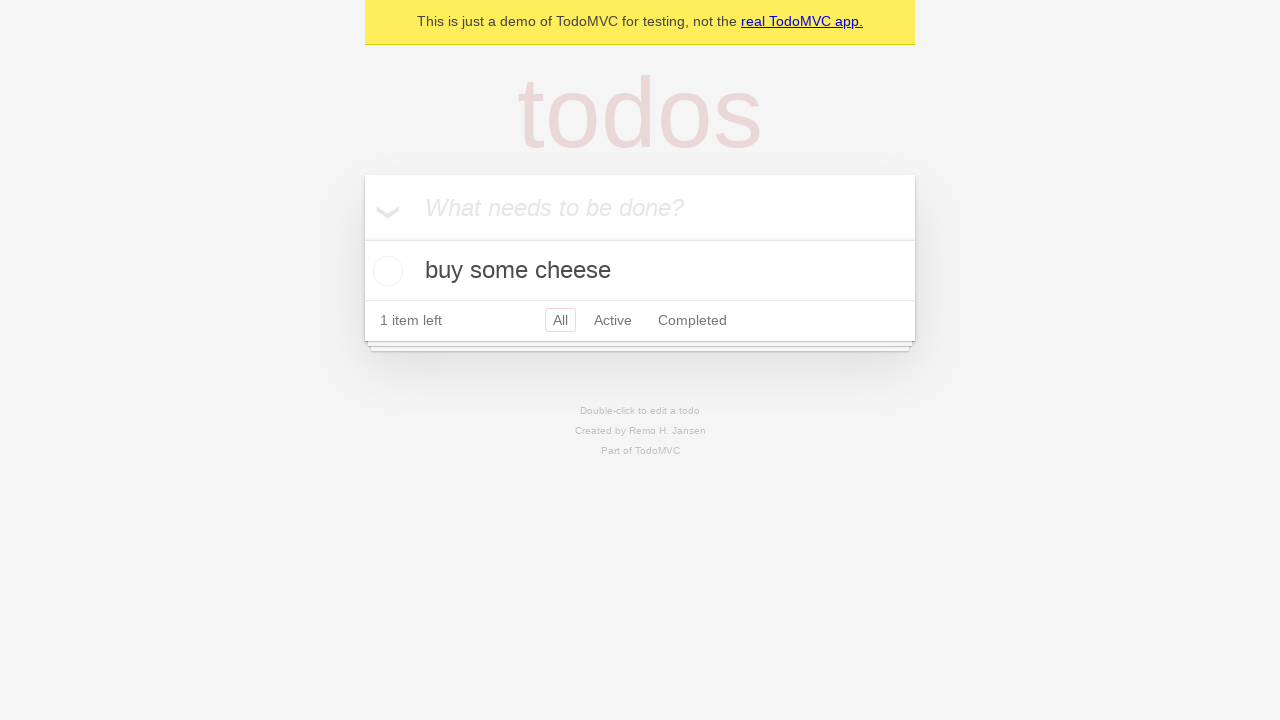

Filled todo input with 'feed the cat' on internal:attr=[placeholder="What needs to be done?"i]
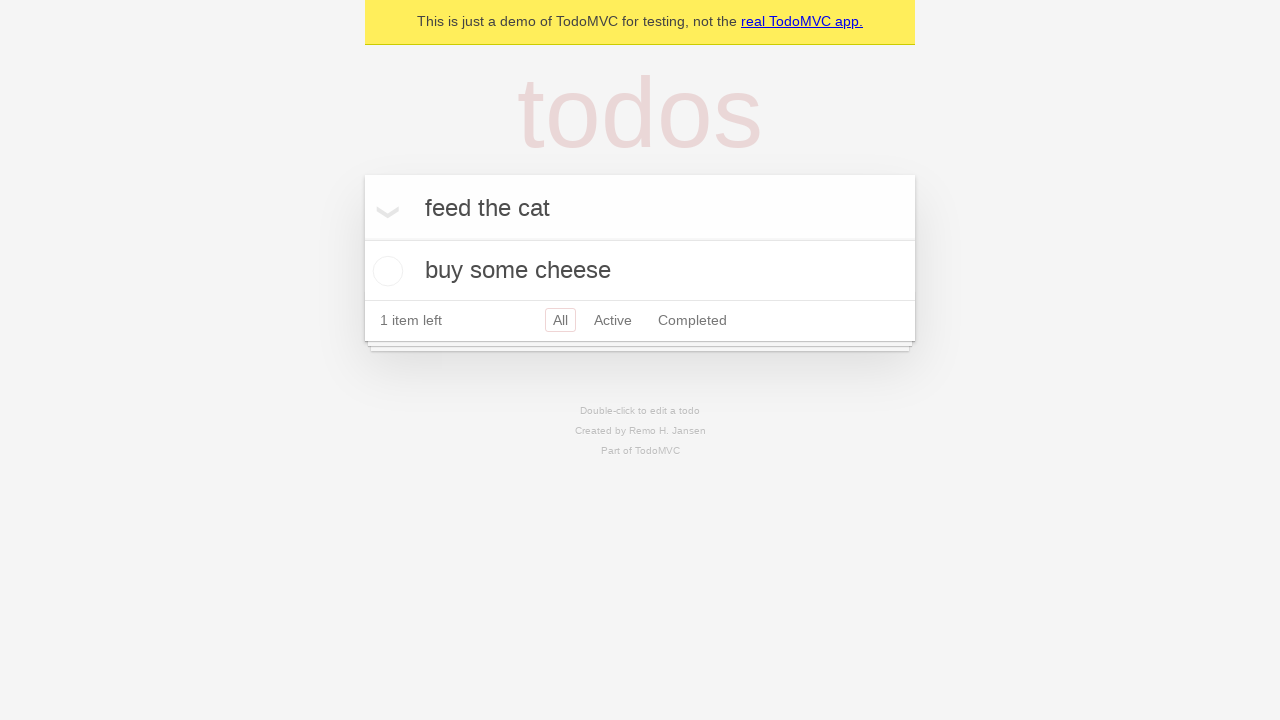

Pressed Enter to create second todo item on internal:attr=[placeholder="What needs to be done?"i]
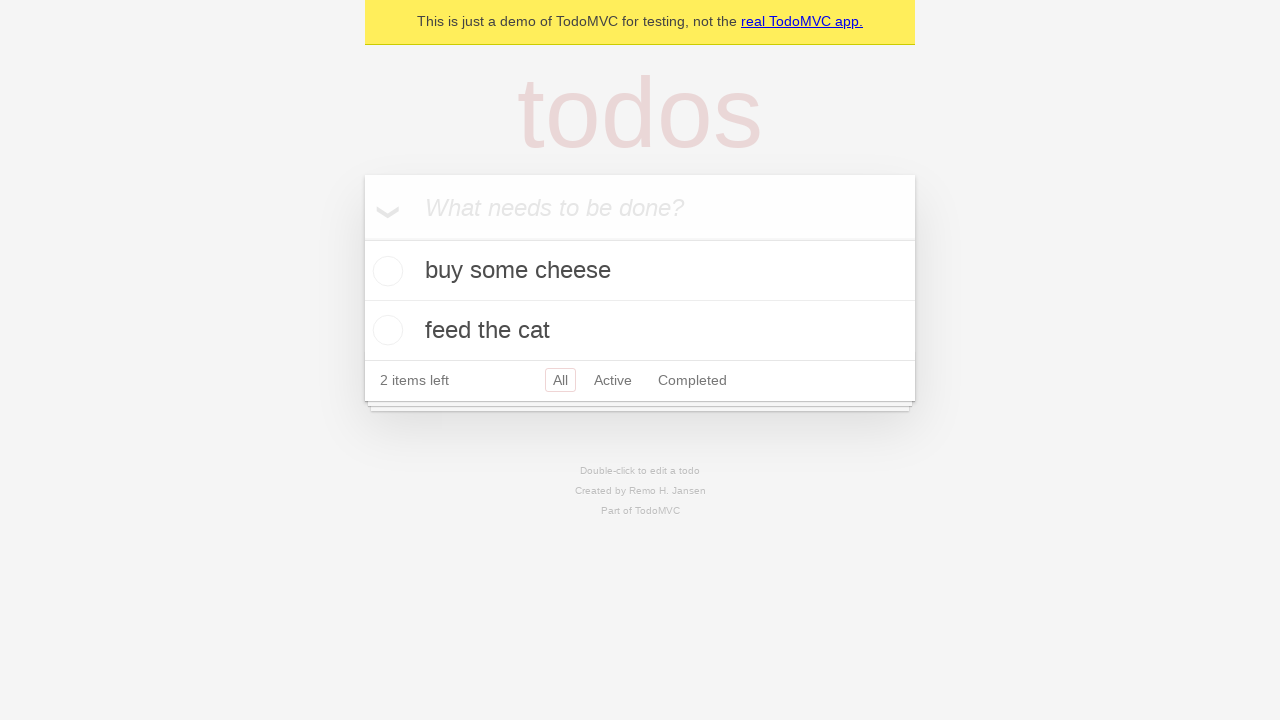

Filled todo input with 'book a doctors appointment' on internal:attr=[placeholder="What needs to be done?"i]
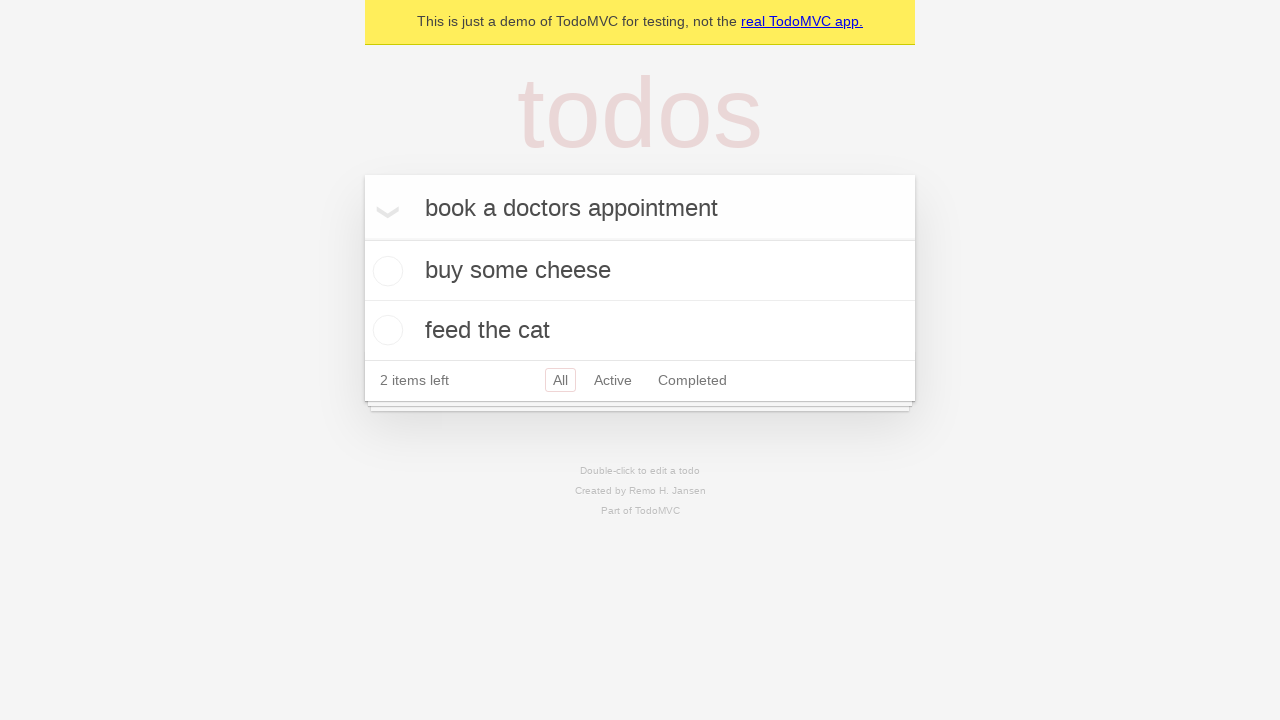

Pressed Enter to create third todo item on internal:attr=[placeholder="What needs to be done?"i]
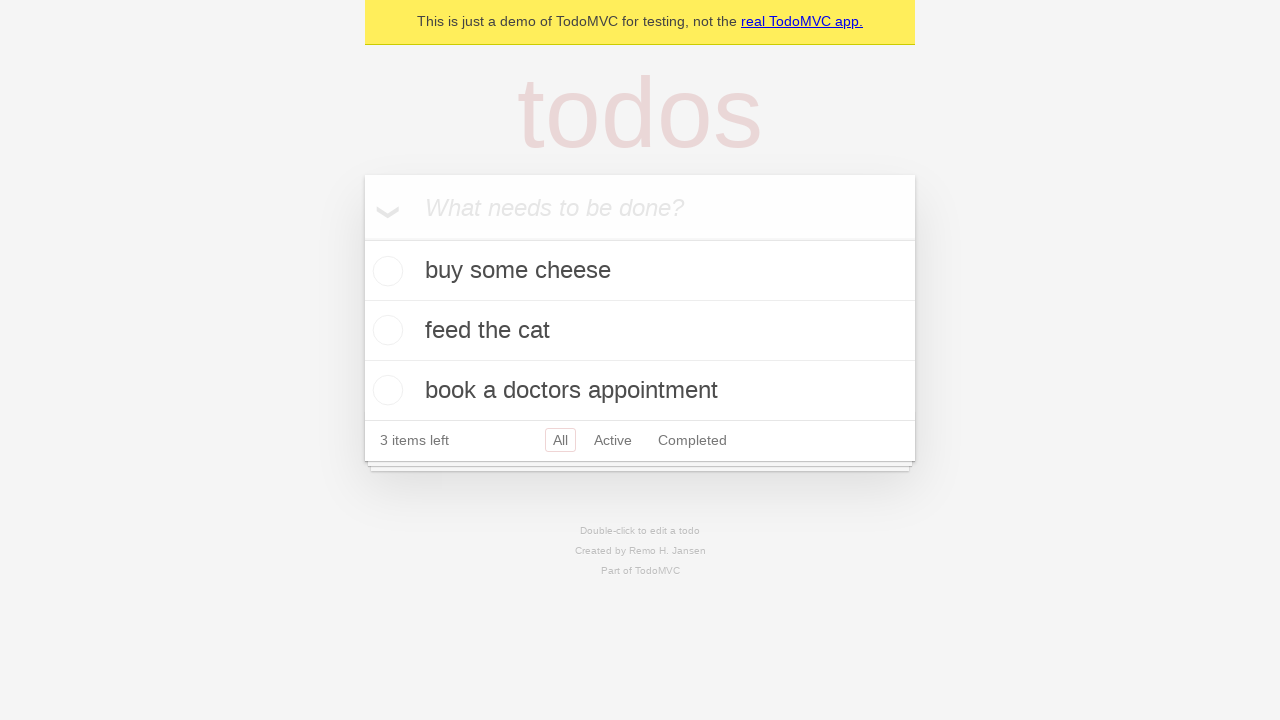

Checked the first todo item as complete at (385, 271) on .todo-list li .toggle >> nth=0
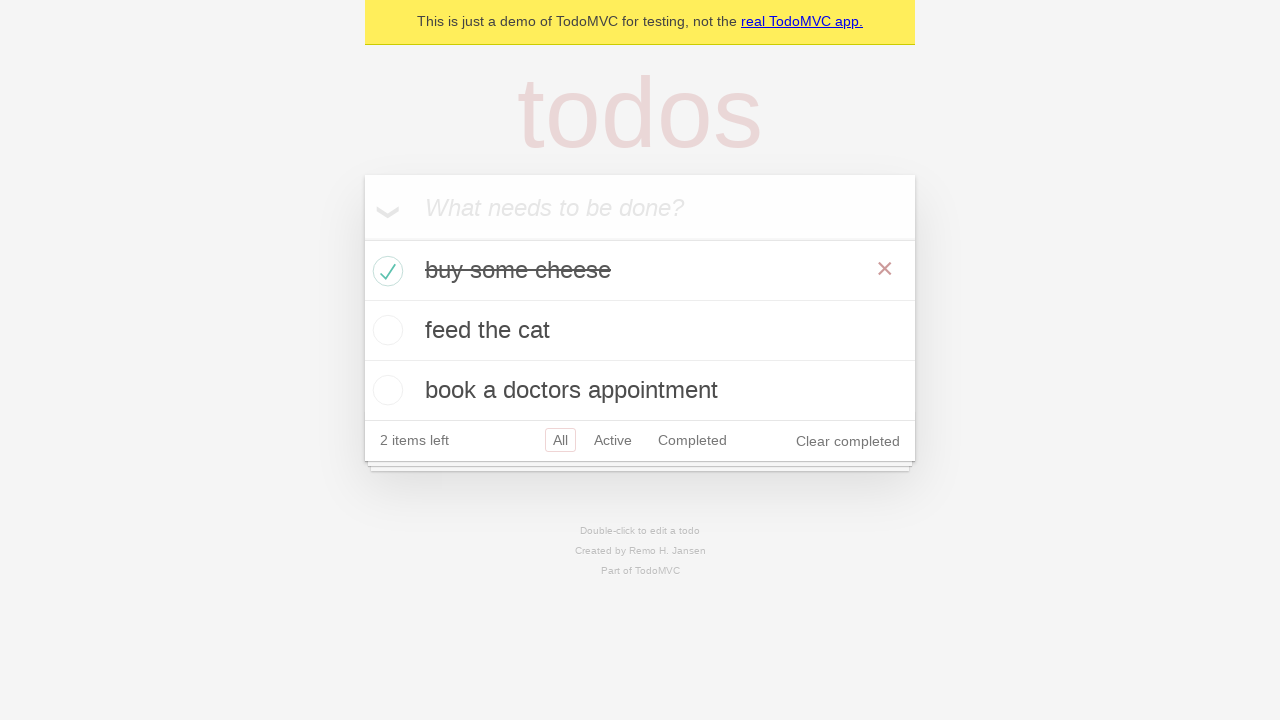

Clear completed button is now visible after marking item complete
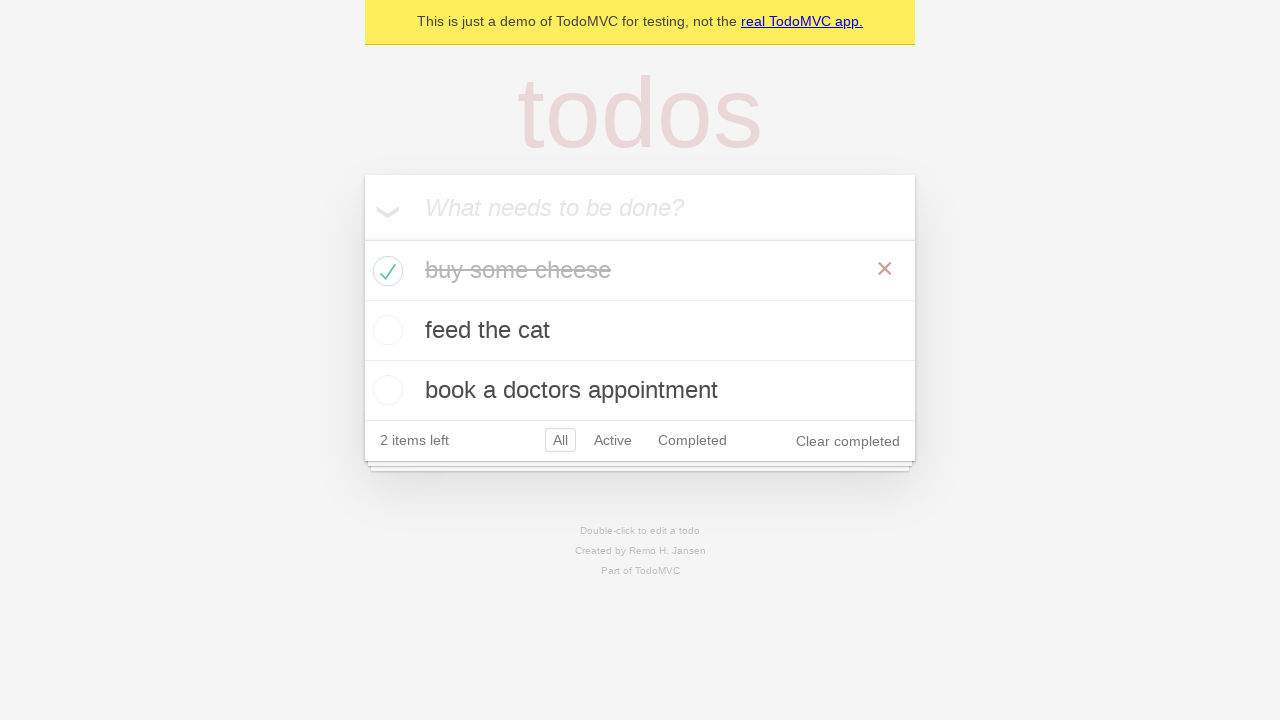

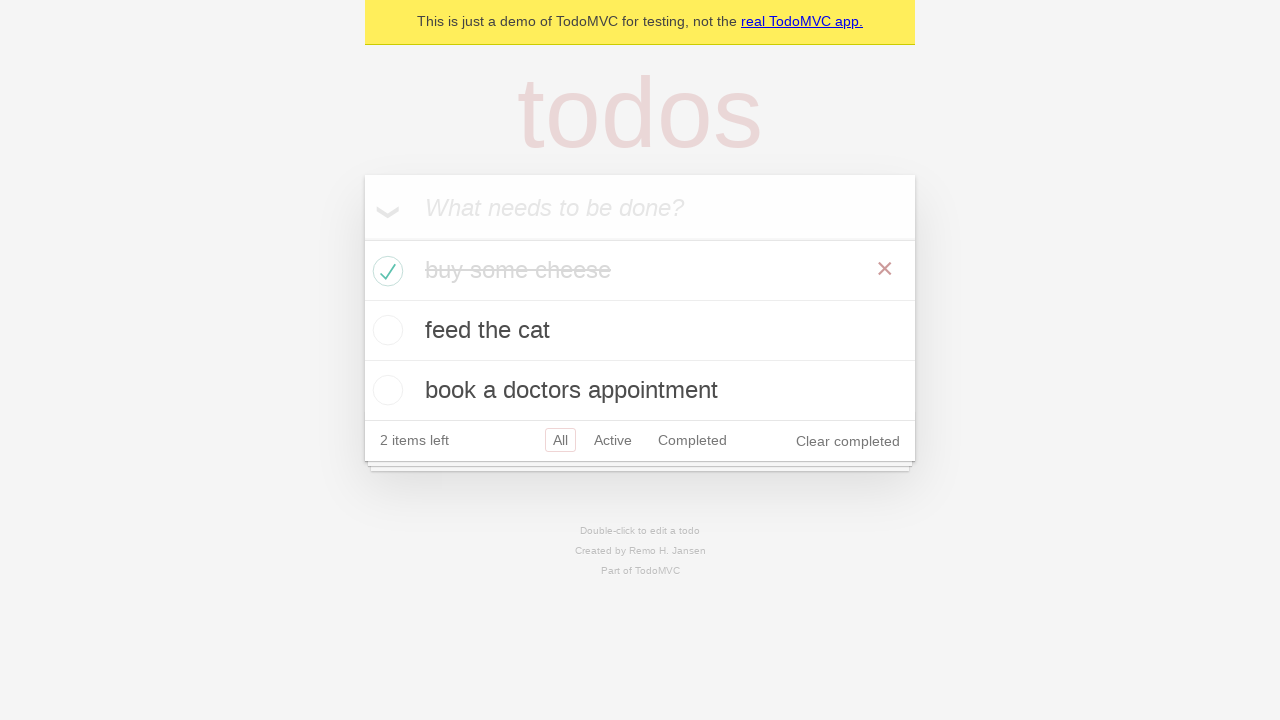